Navigates to practice page and verifies table structure by checking row and column counts

Starting URL: http://qaclickacademy.com/practice.php

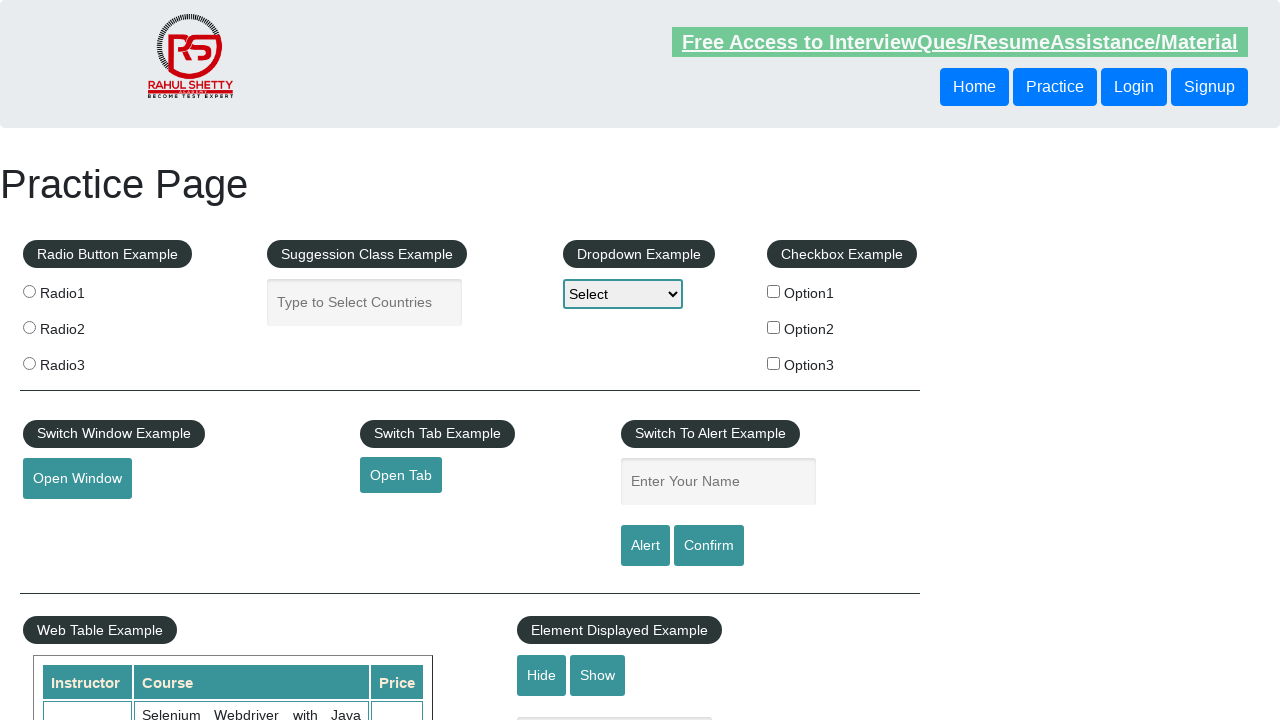

Waited for table with id 'product' to load
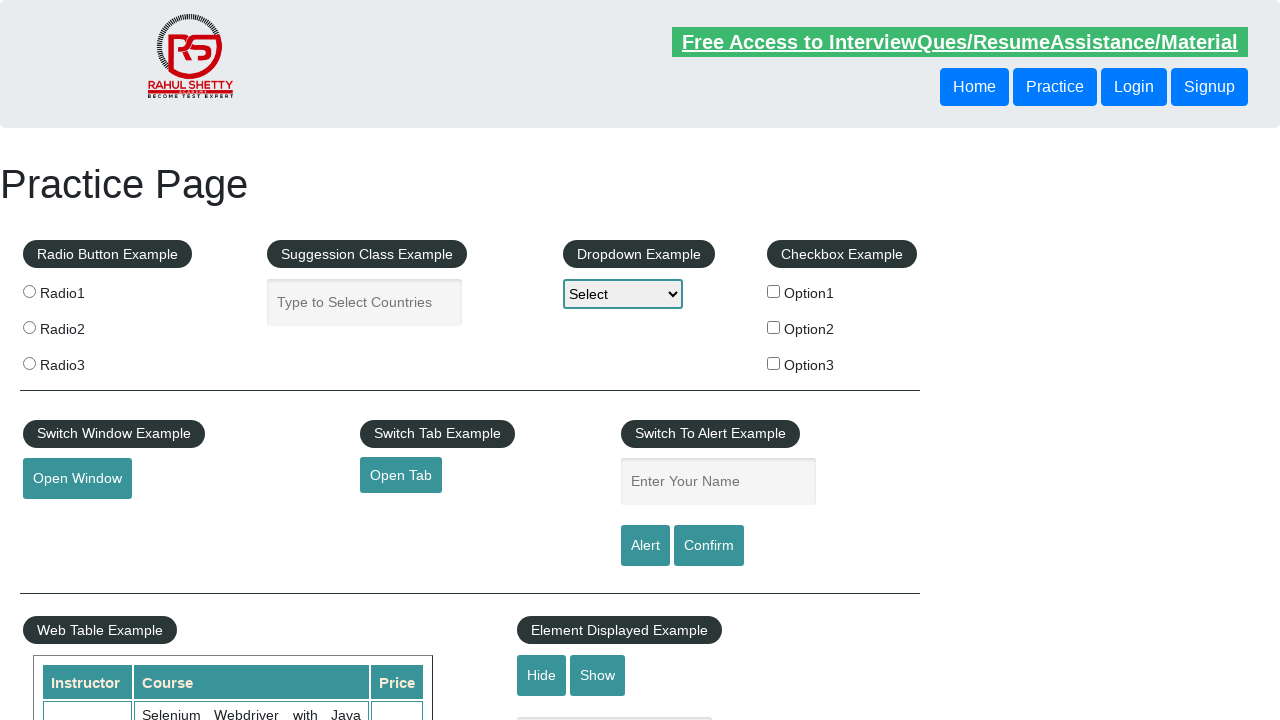

Located the product table element
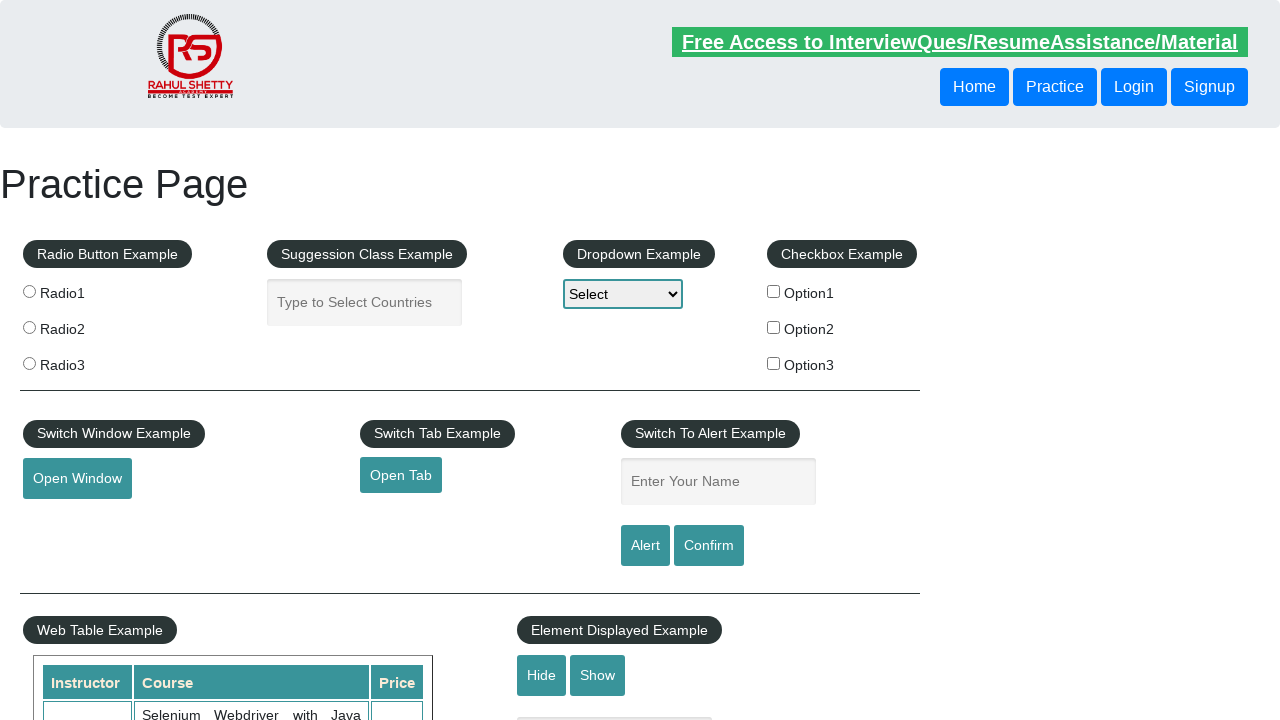

Counted table rows: 21 rows found
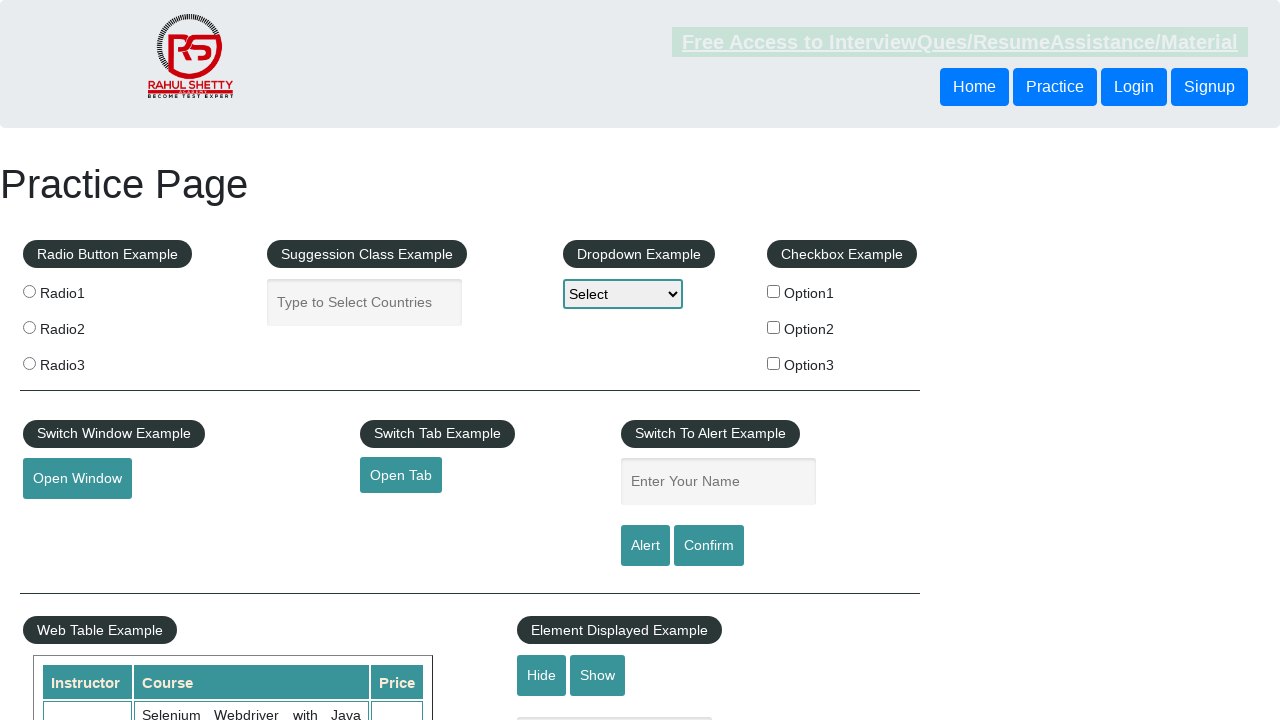

Counted header columns: 3 columns found
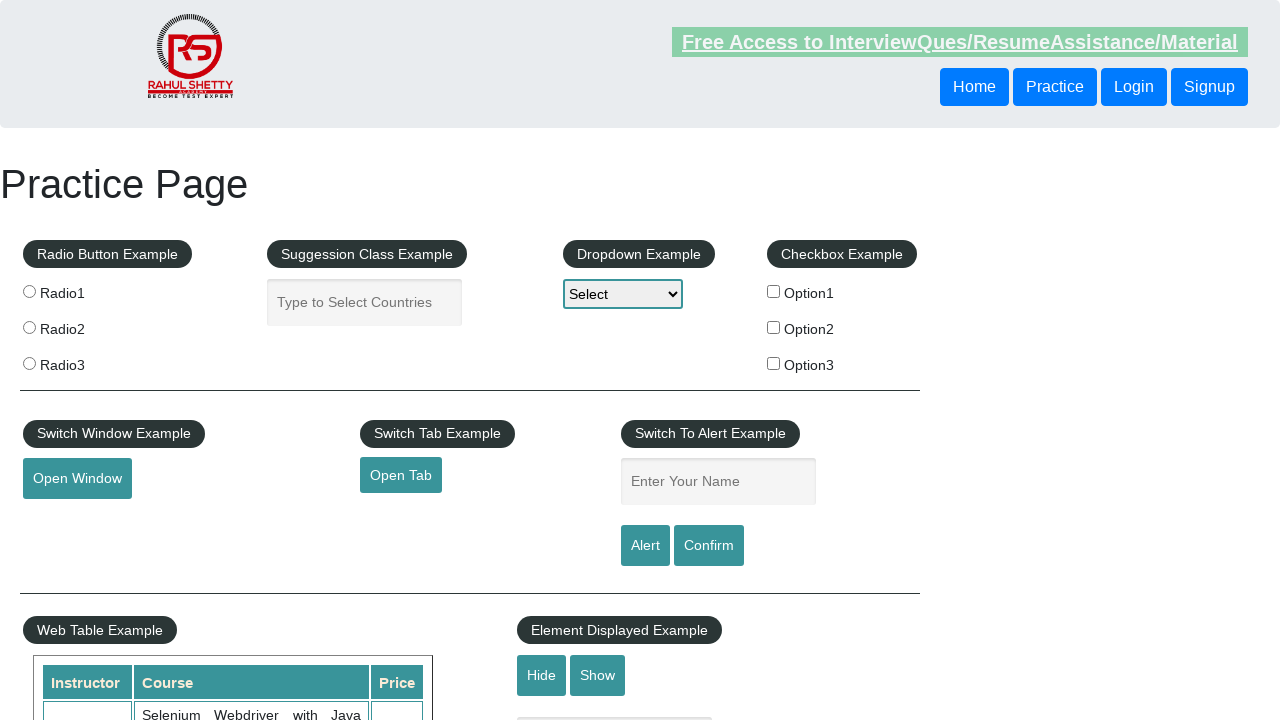

Located the second data row (row index 2) in the table
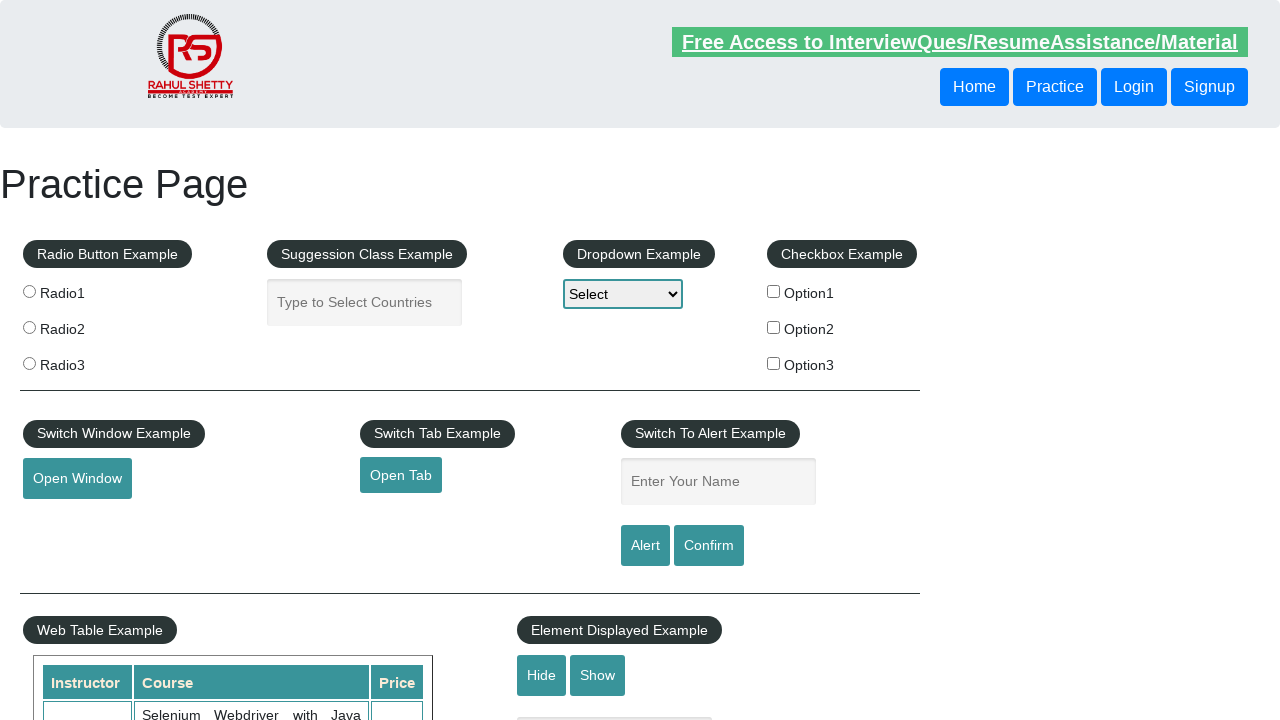

Retrieved second row, cell 0 content: Rahul Shetty
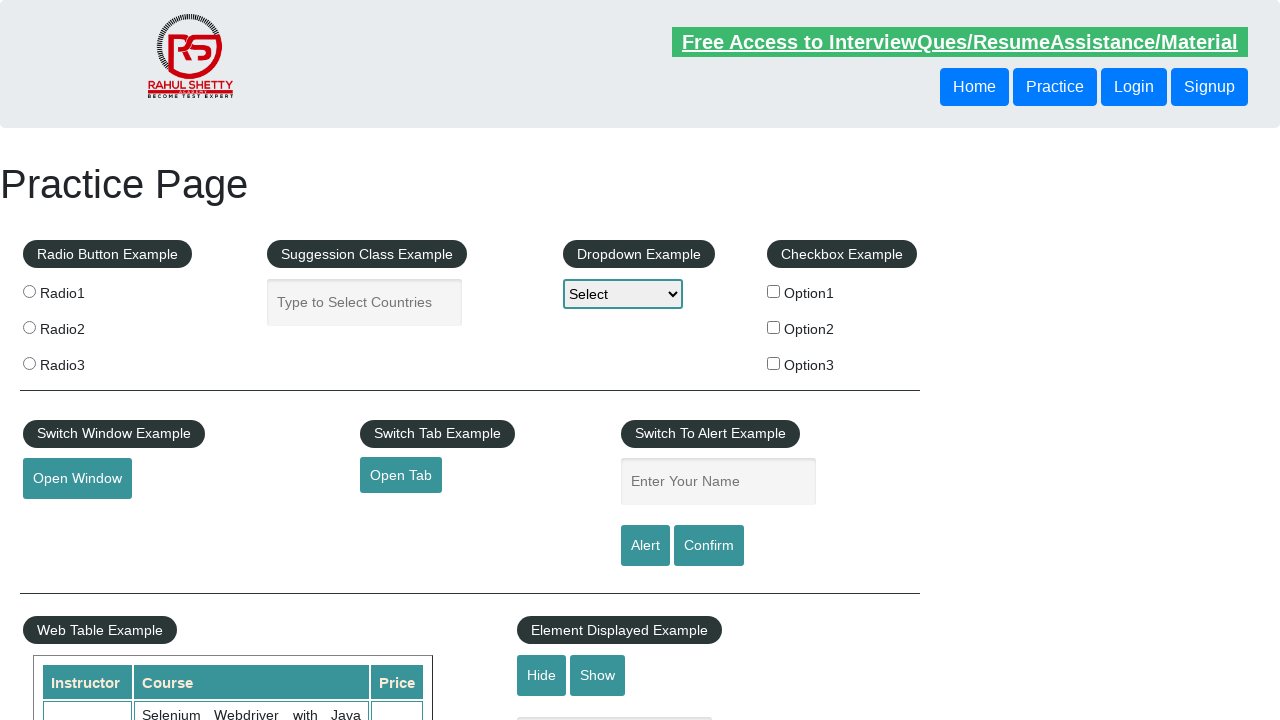

Retrieved second row, cell 1 content: Learn SQL in Practical + Database Testing from Scratch
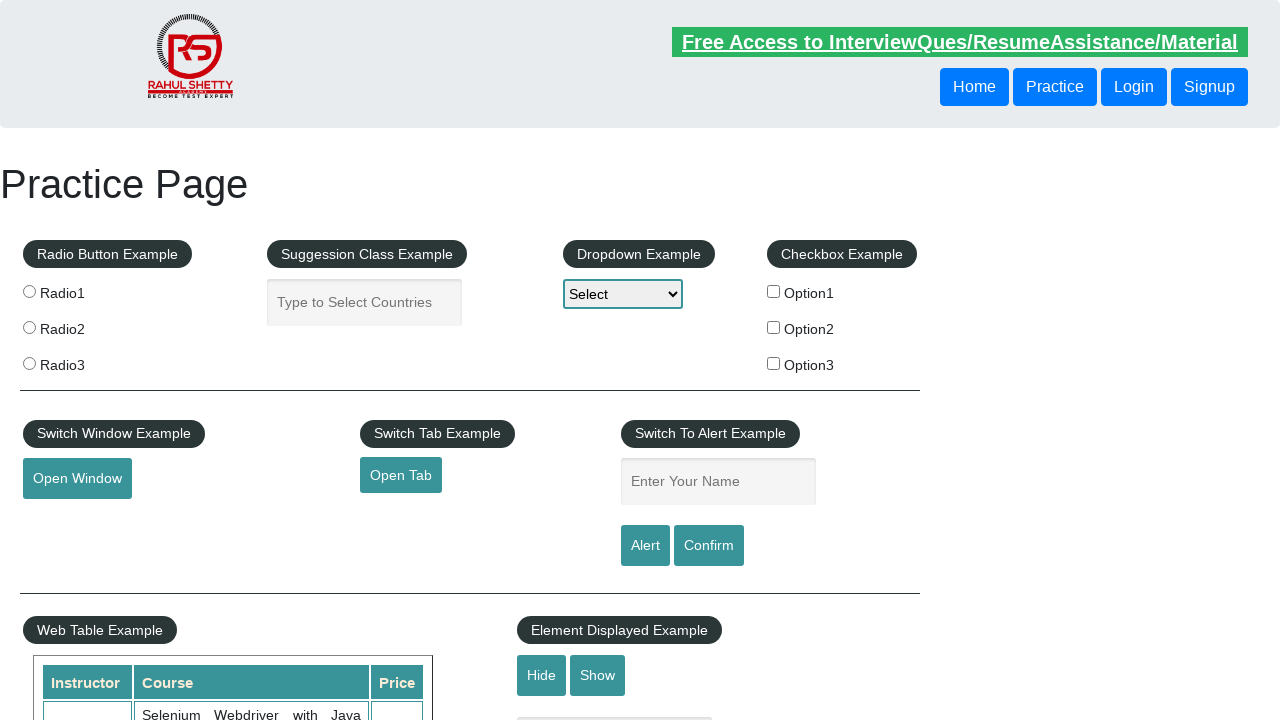

Retrieved second row, cell 2 content: 25
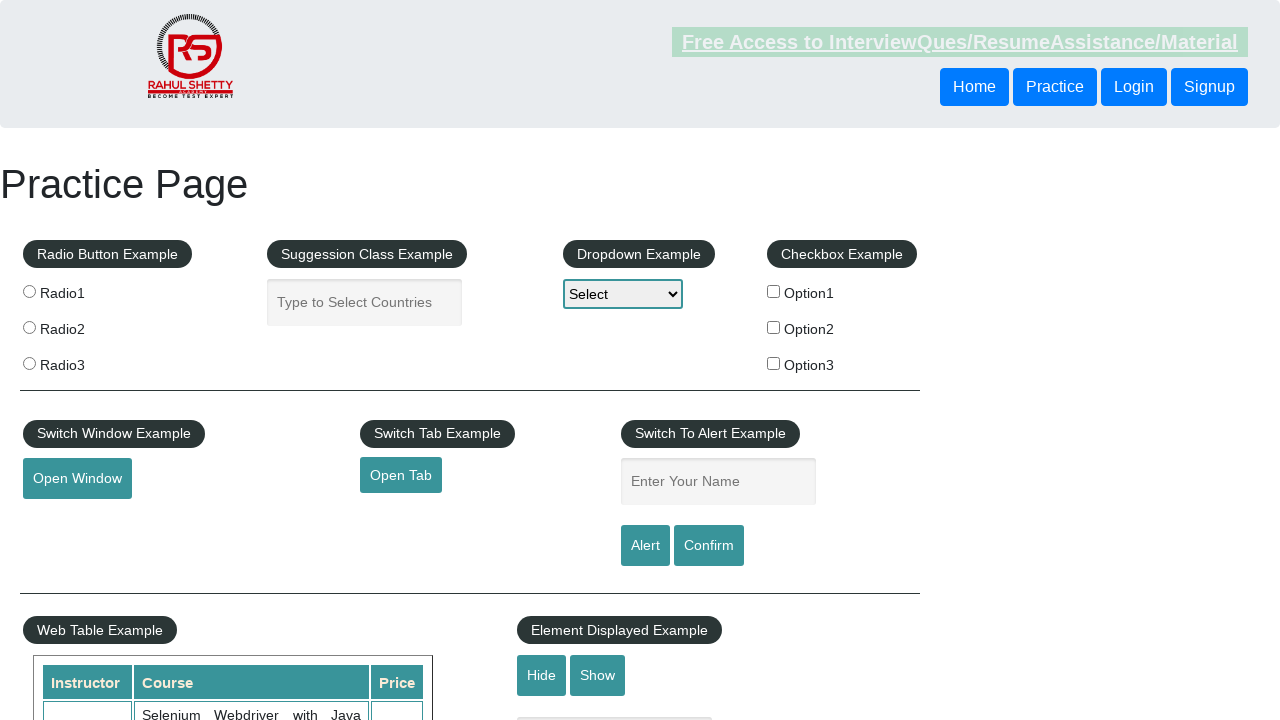

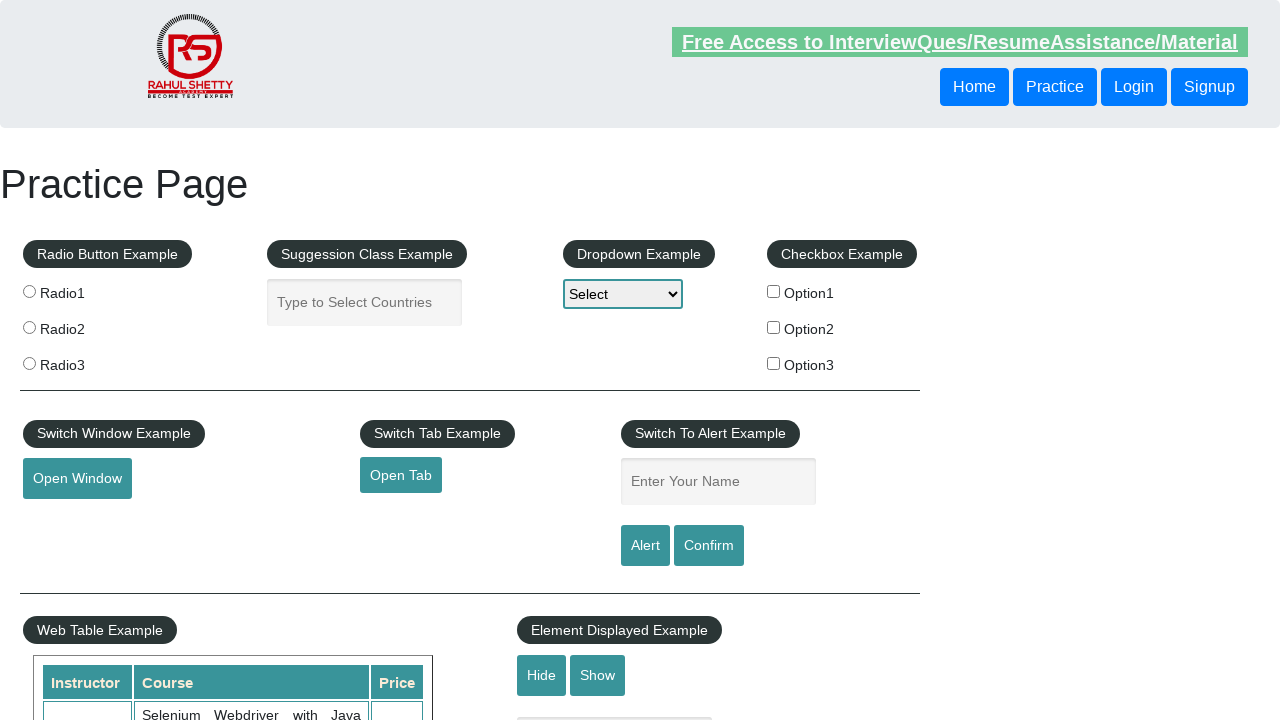